Tests opening a new browser window, positioning it, navigating to a second page in the new window, and verifying that two windows are open.

Starting URL: http://the-internet.herokuapp.com/windows

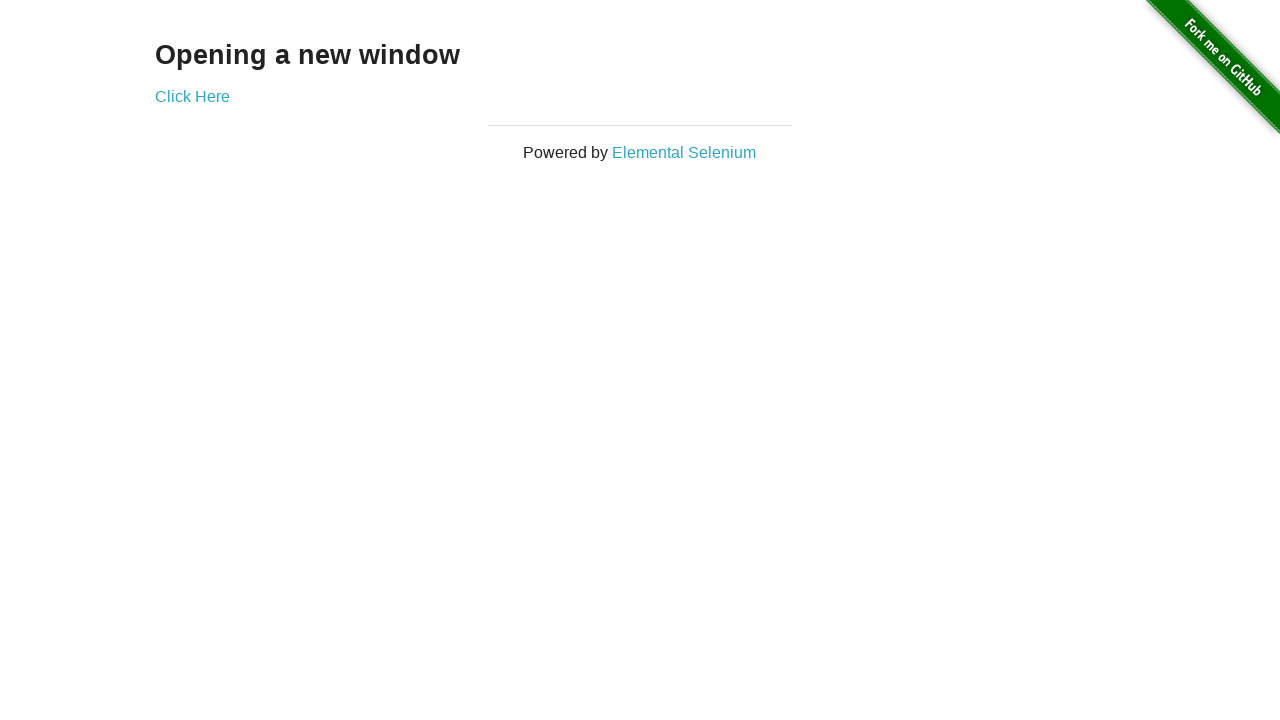

Opened a new browser window/page
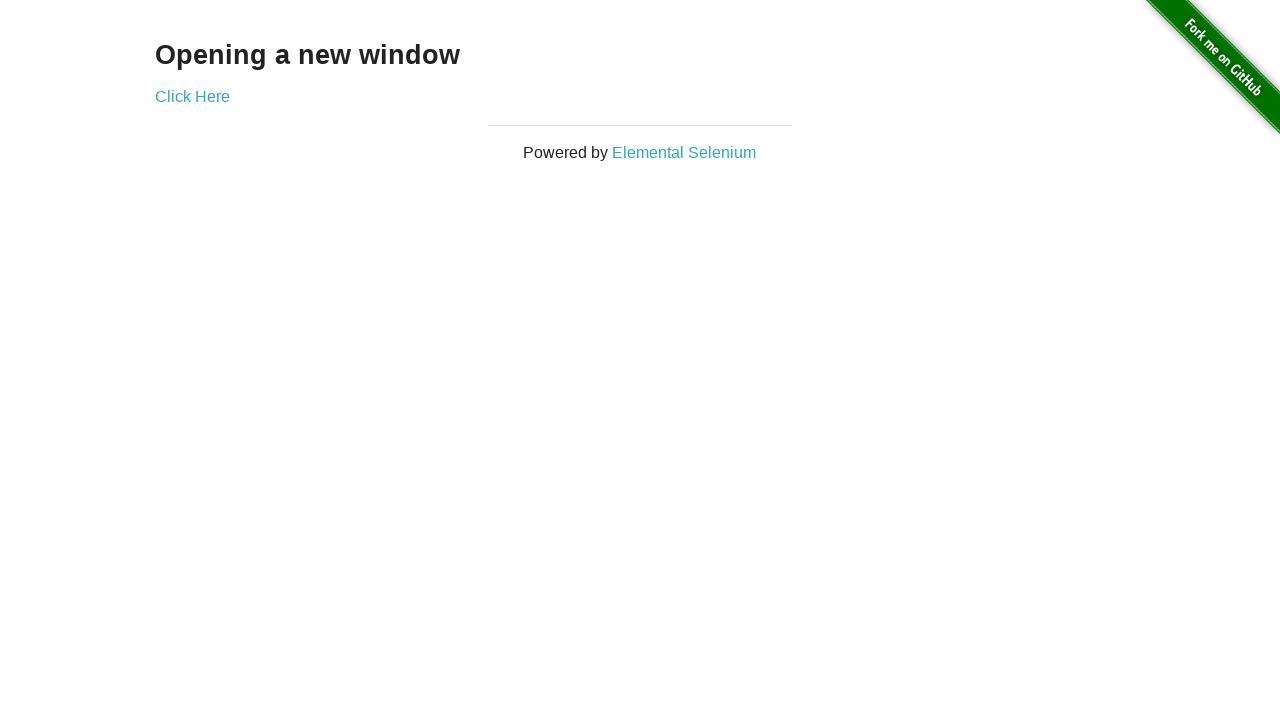

Navigated to typos page in the new window
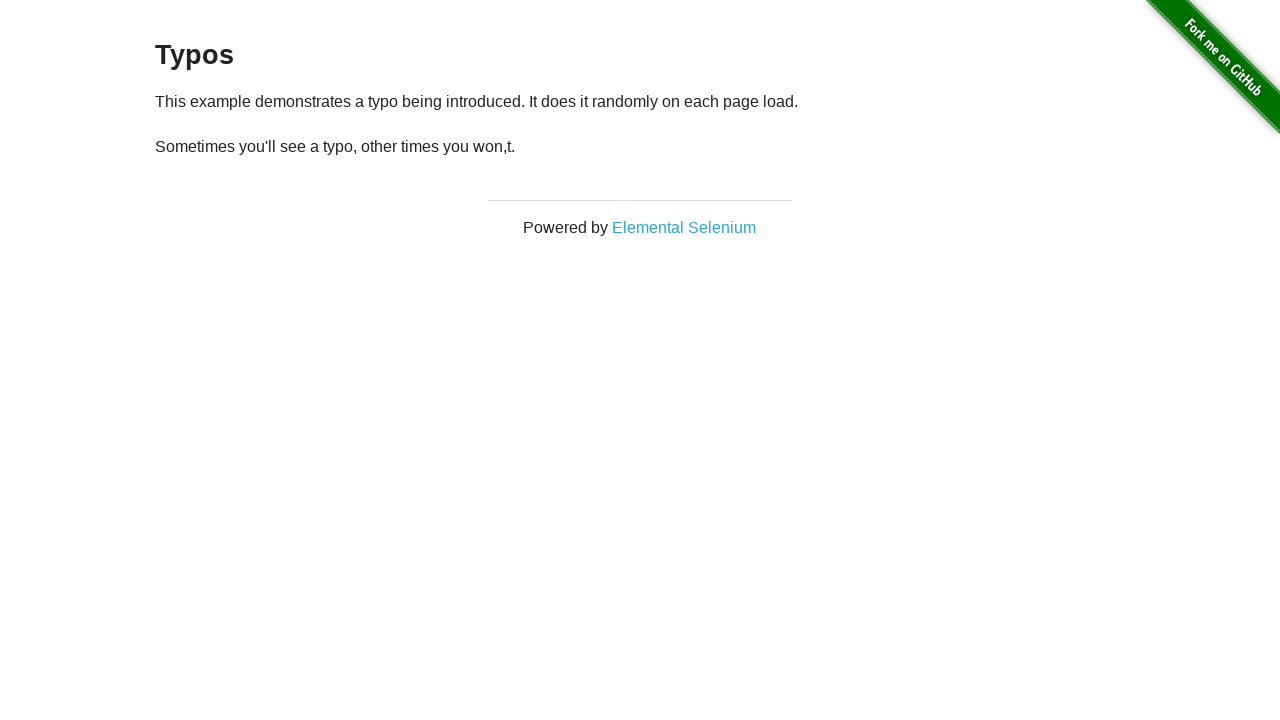

Verified that two windows are now open
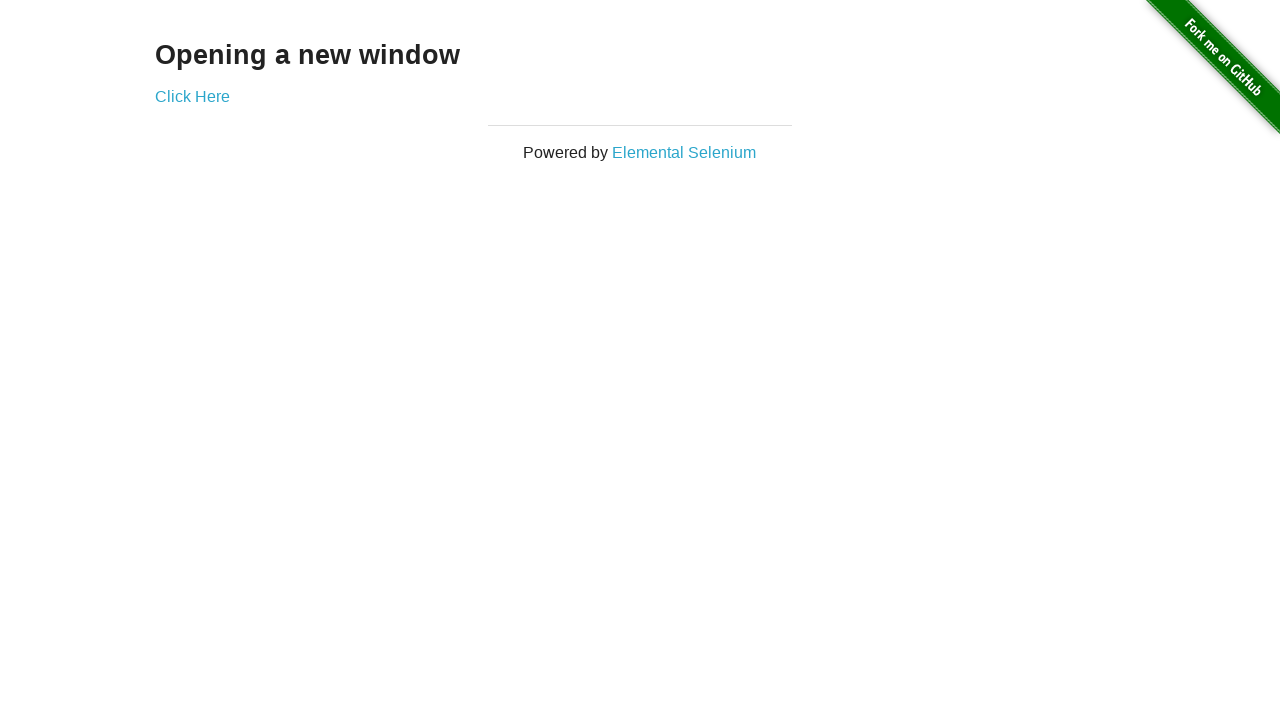

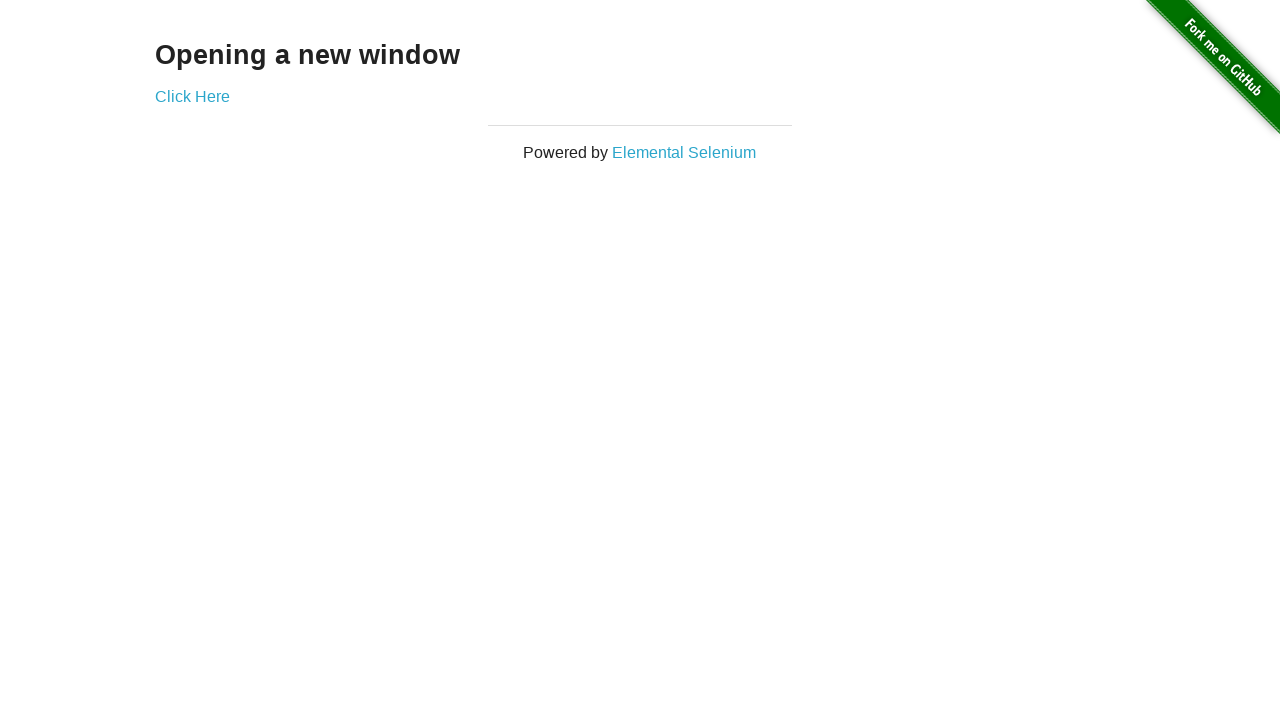